Opens a second browser tab in the same context and navigates to the login page, demonstrating multi-tab handling within the same browser context

Starting URL: https://the-internet.herokuapp.com/

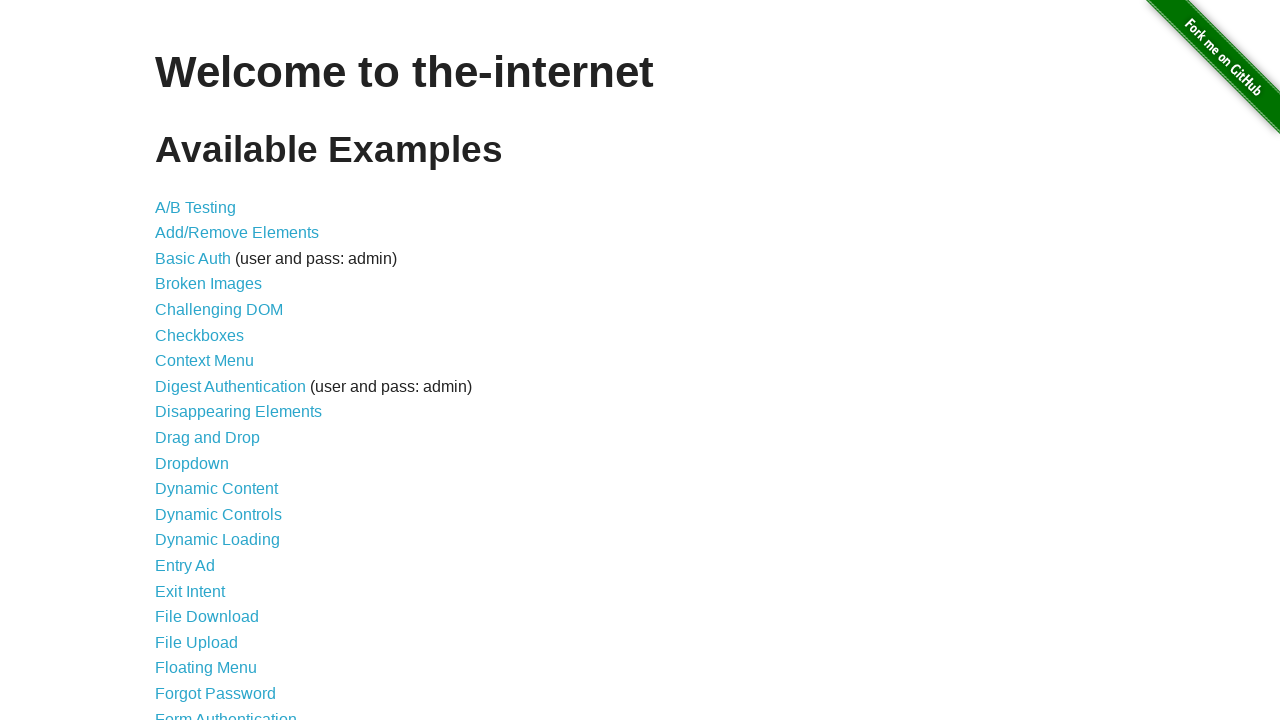

Created a second browser tab in the same context
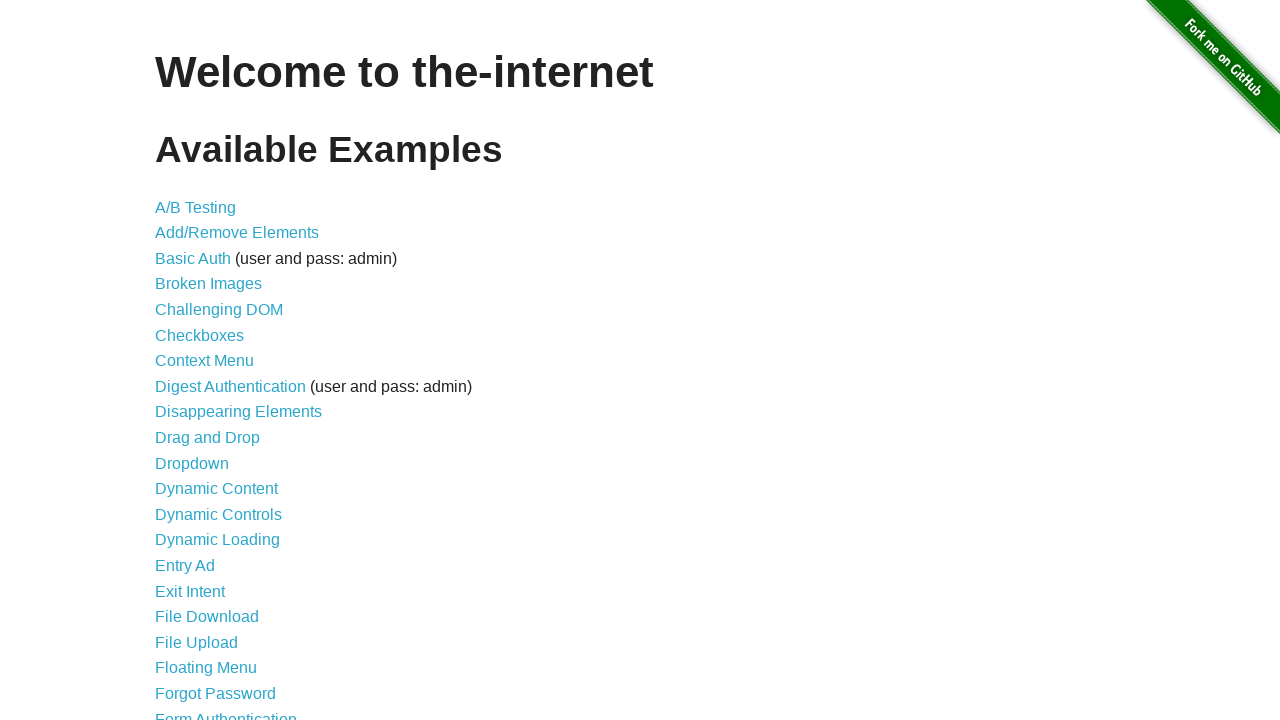

Navigated second tab to login page
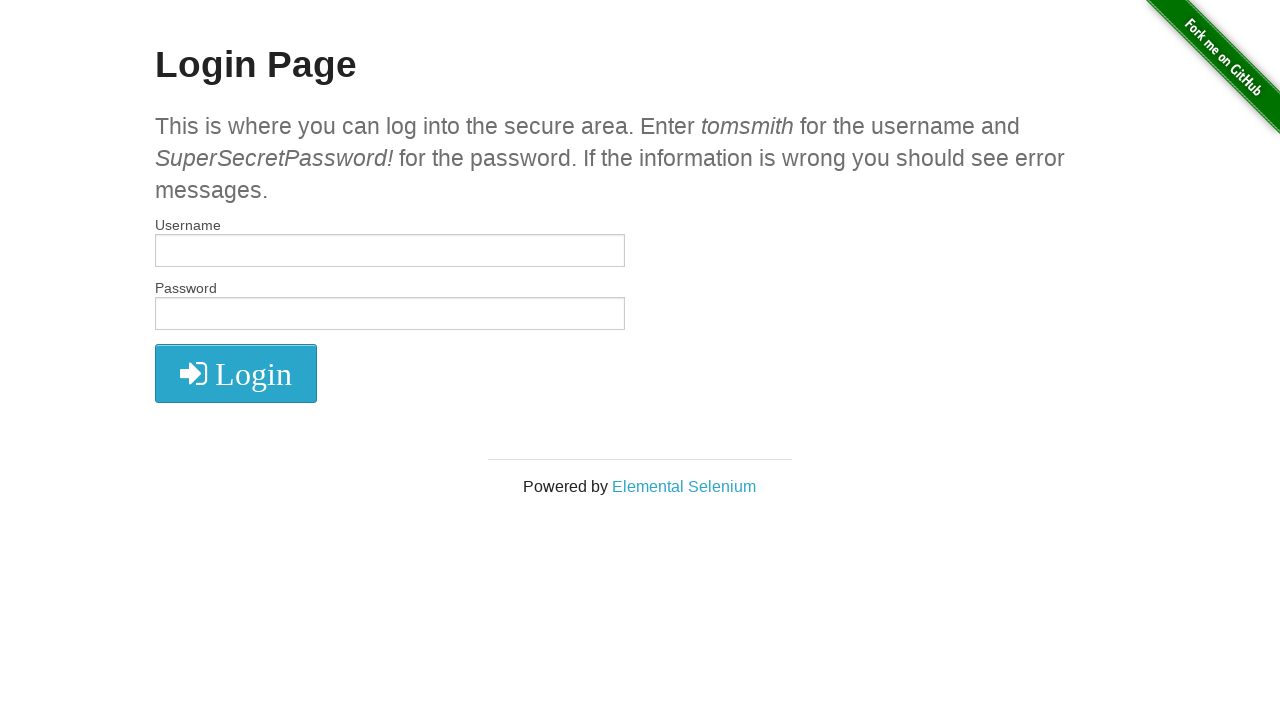

First tab confirmed fully loaded
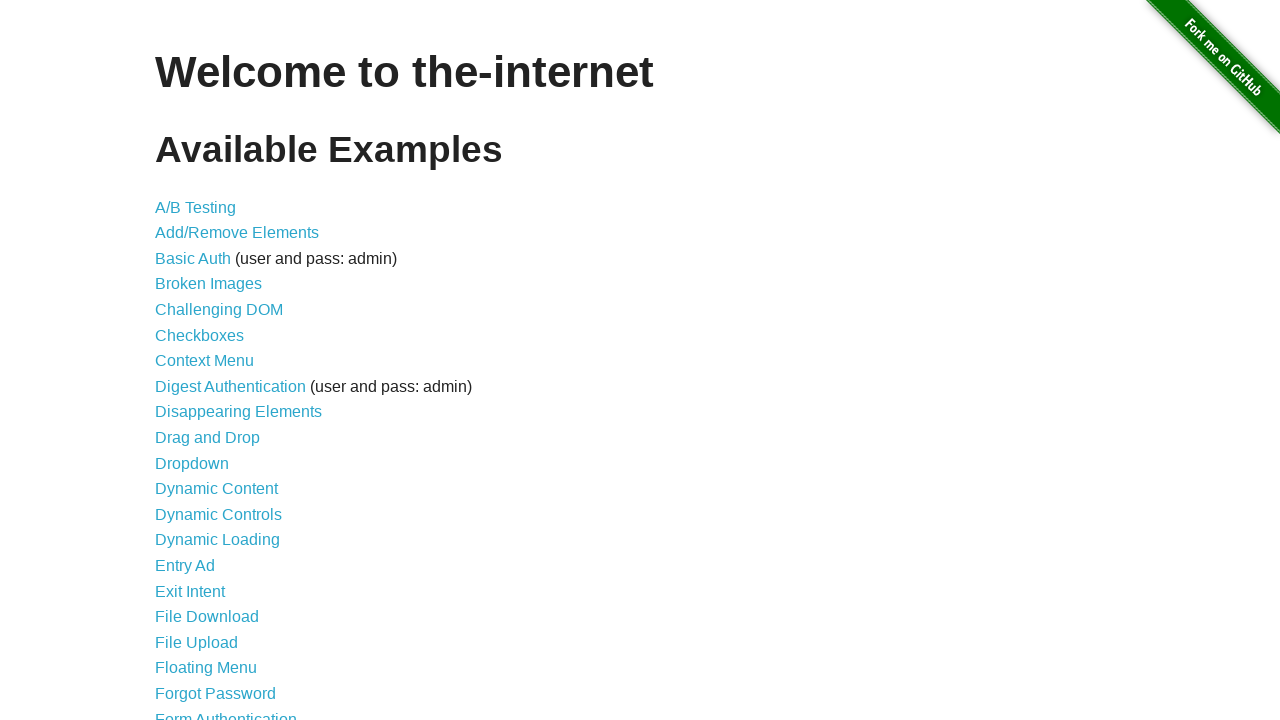

Second tab confirmed fully loaded
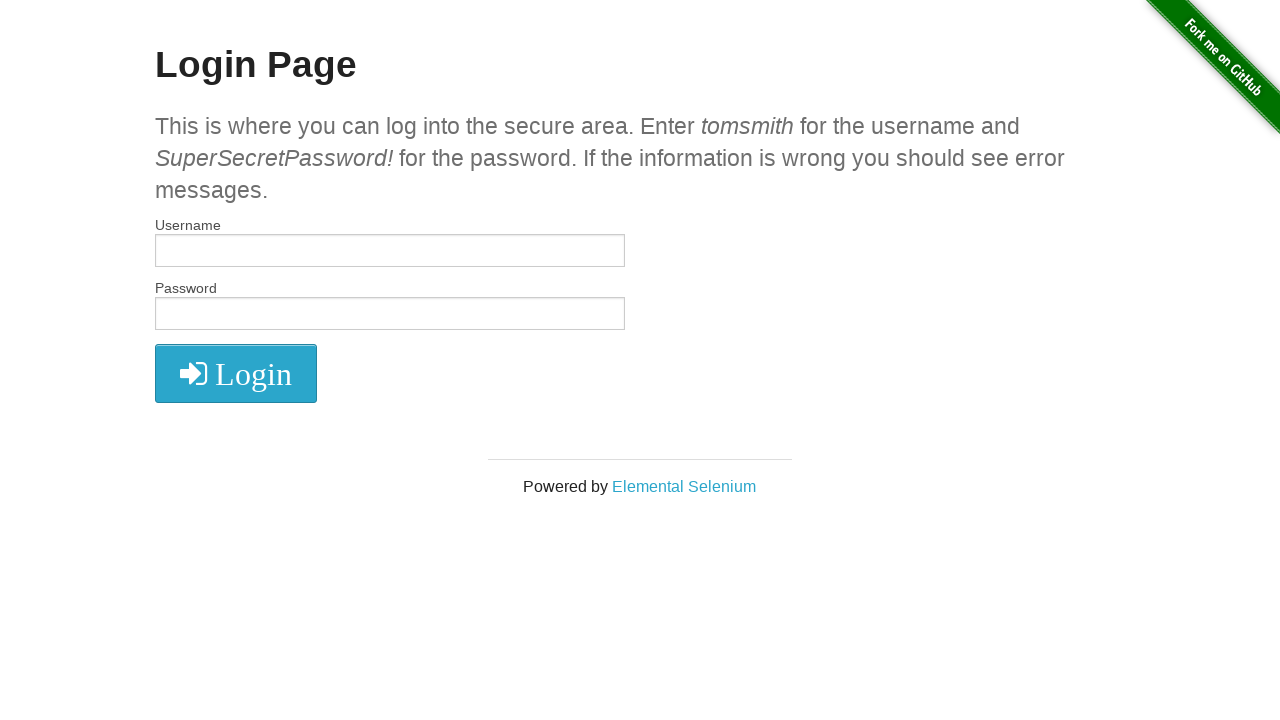

Closed the second browser tab
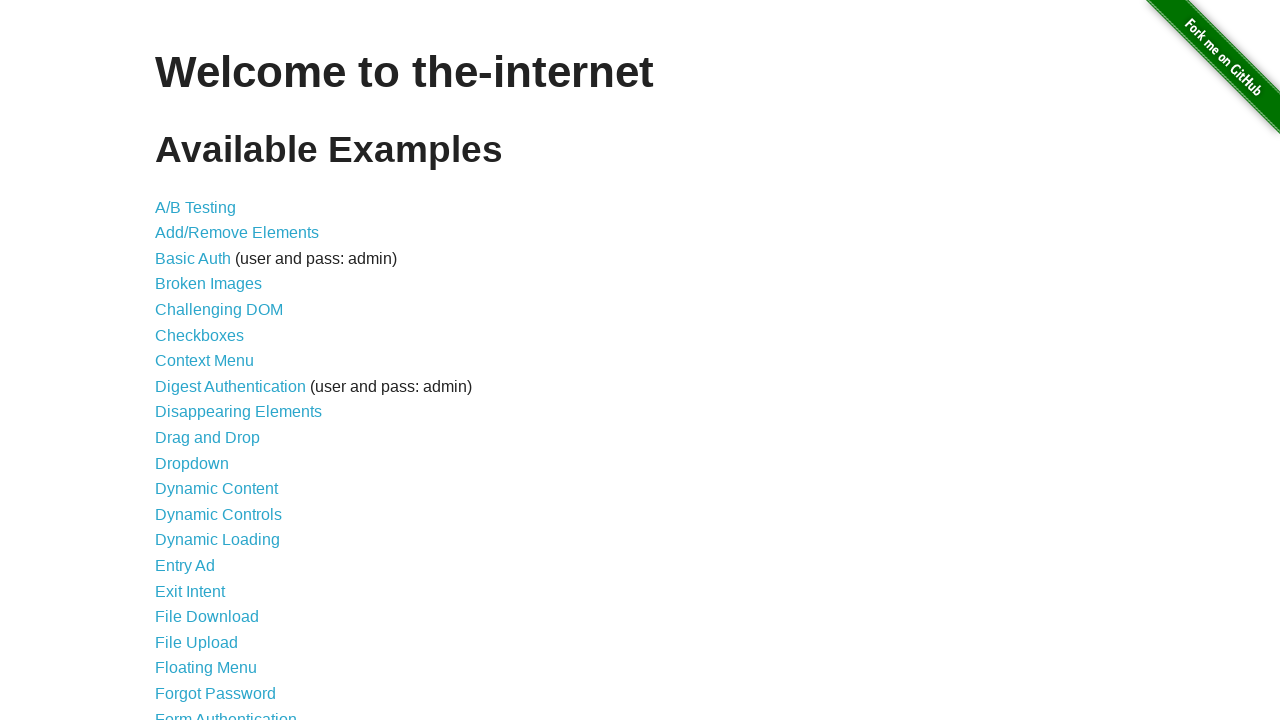

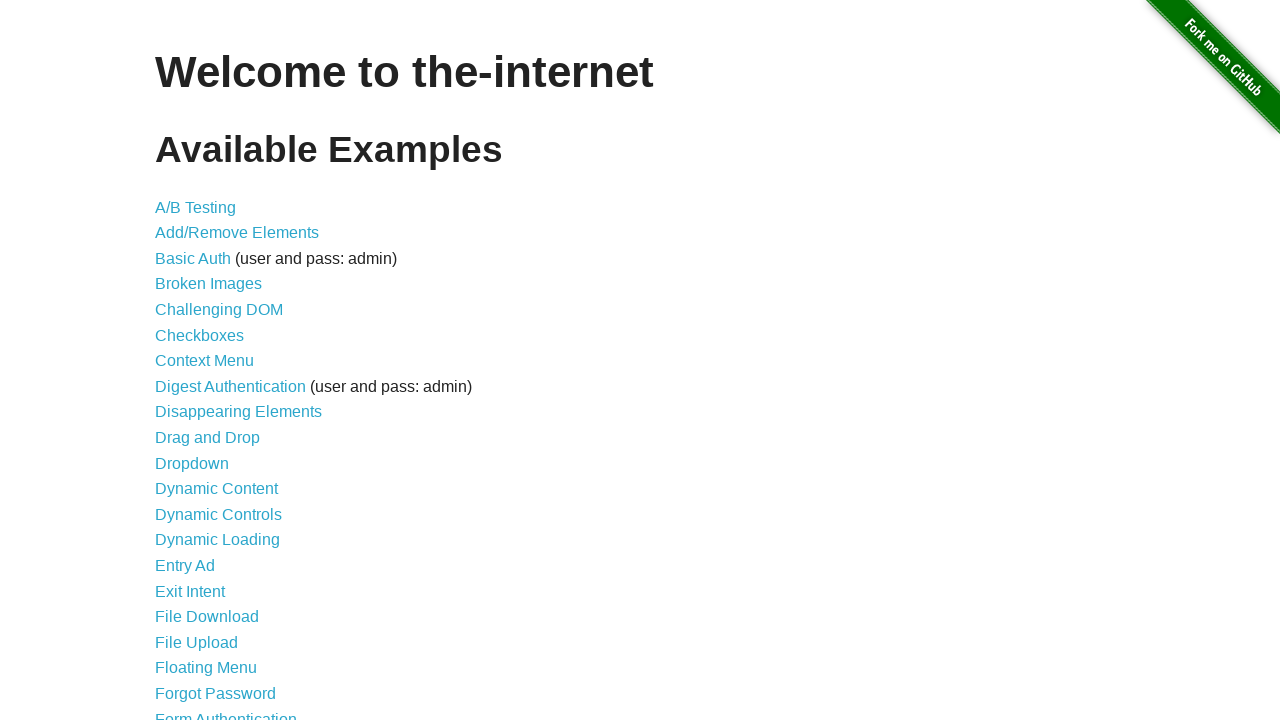